Tests the complete flight booking flow on BlazeDemo by selecting departure and destination cities, choosing a flight, filling out passenger and payment information, and confirming the purchase

Starting URL: https://blazedemo.com/

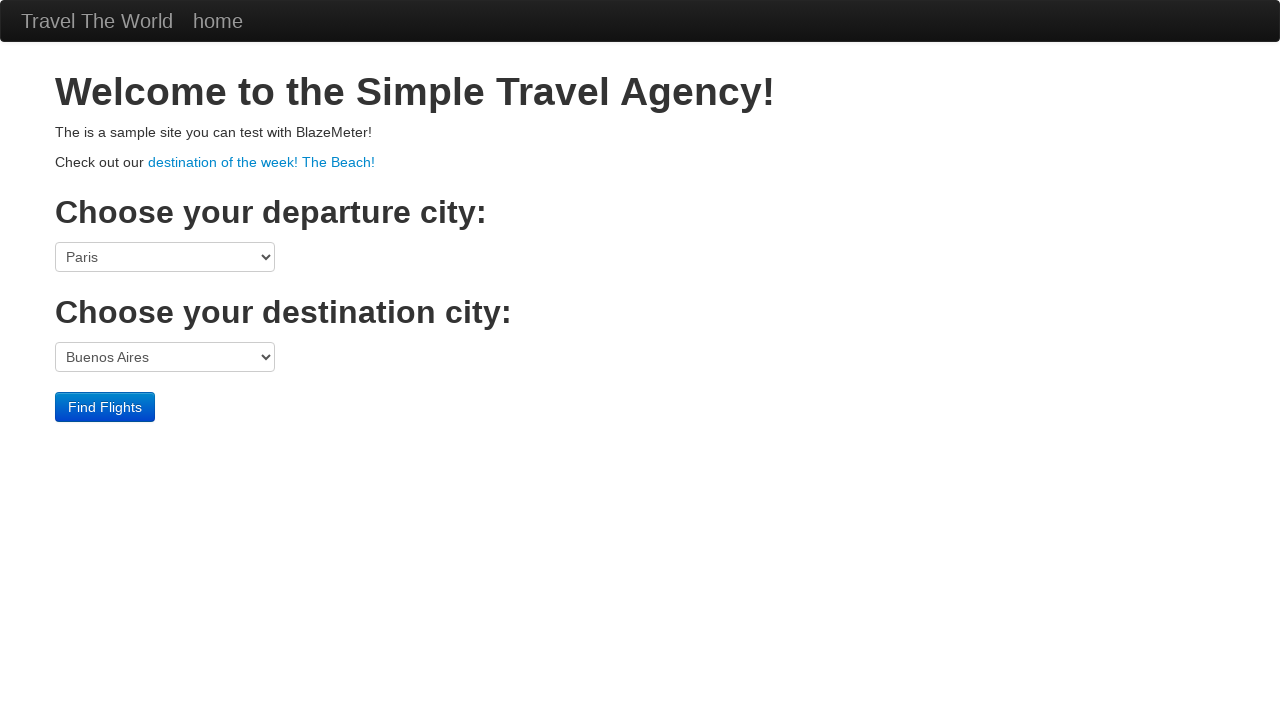

Clicked departure city dropdown at (165, 257) on select[name='fromPort']
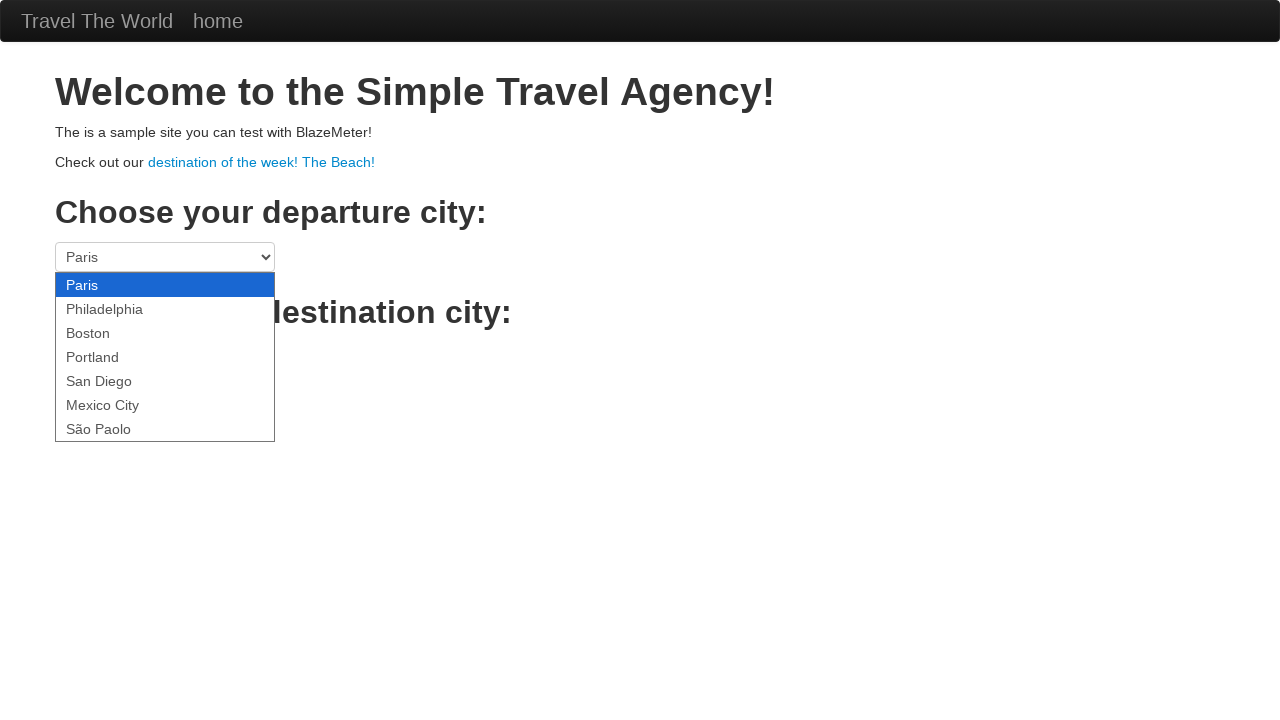

Selected San Diego as departure city on select[name='fromPort']
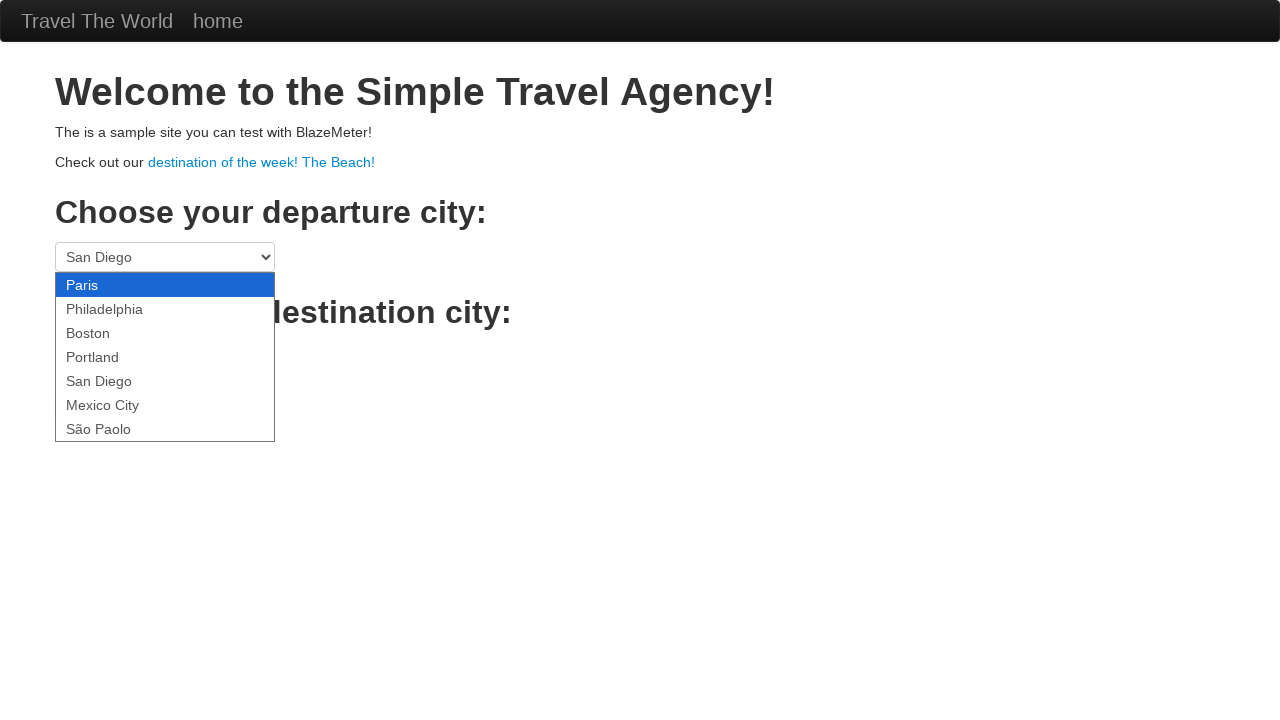

Clicked destination city dropdown at (165, 357) on select[name='toPort']
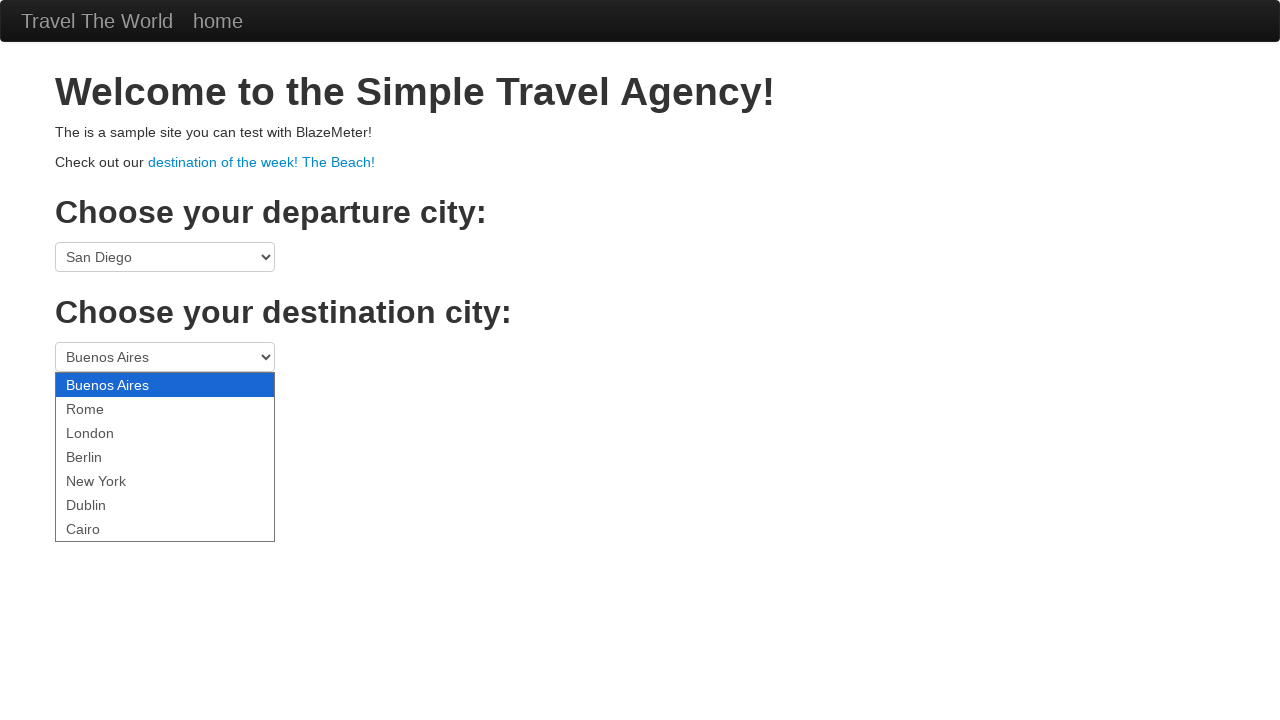

Selected Cairo as destination city on select[name='toPort']
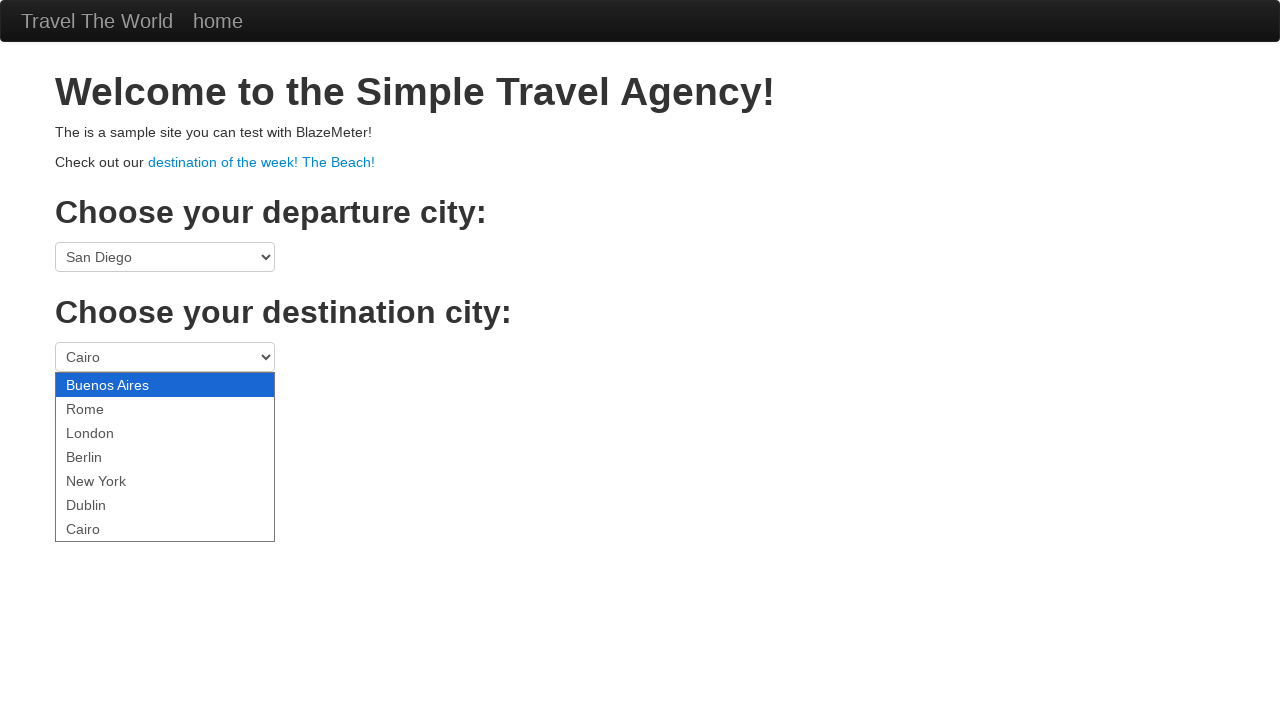

Clicked Find Flights button at (105, 407) on .btn-primary
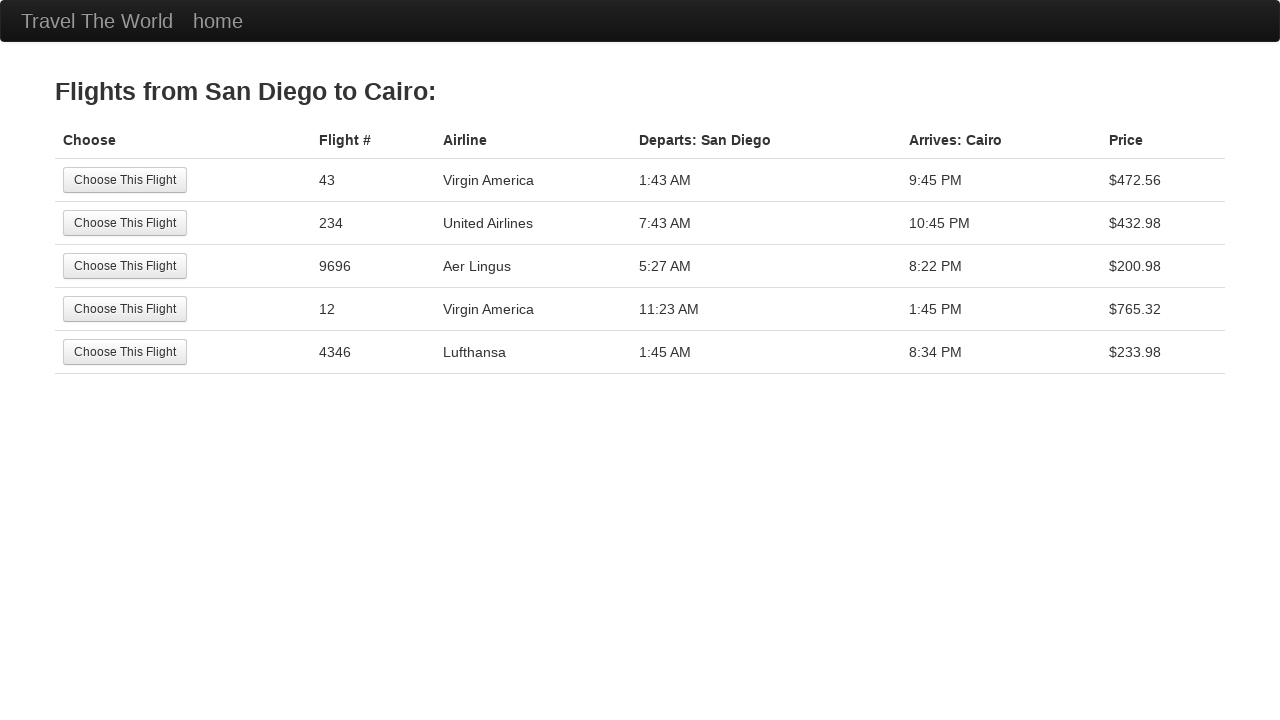

Waited for flights list to load
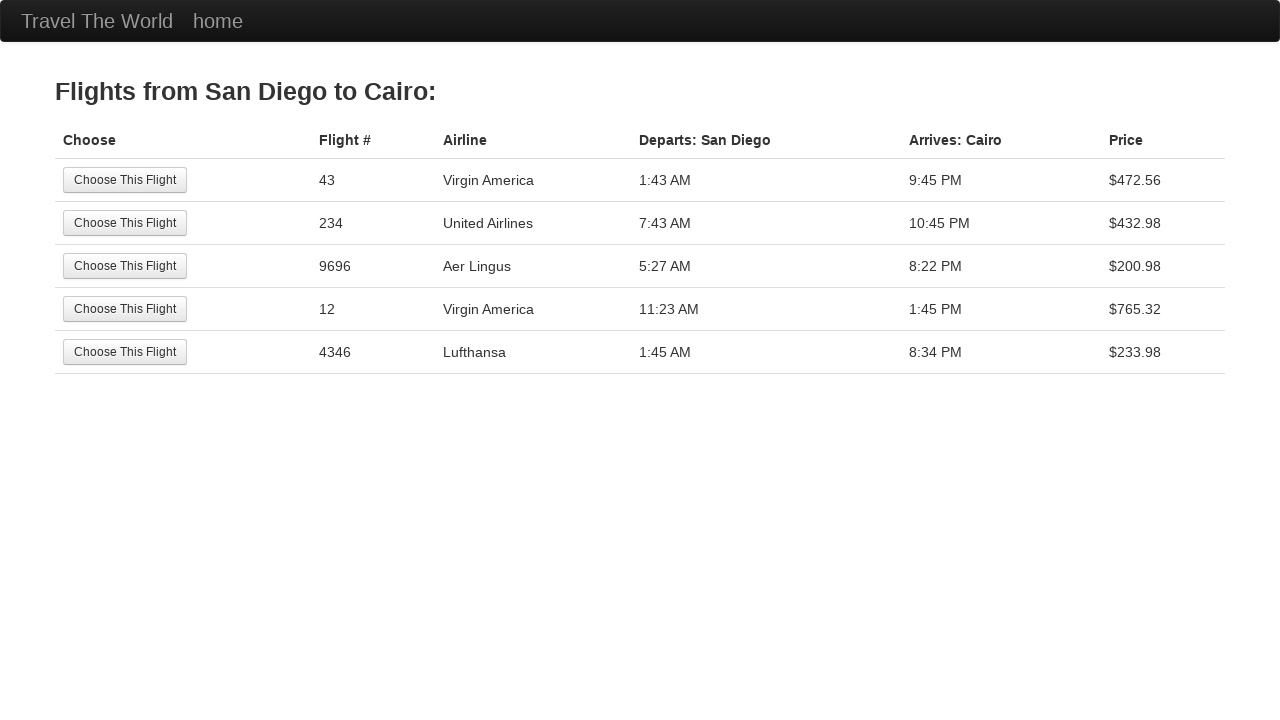

Selected the 4th flight option at (125, 309) on tr:nth-child(4) .btn
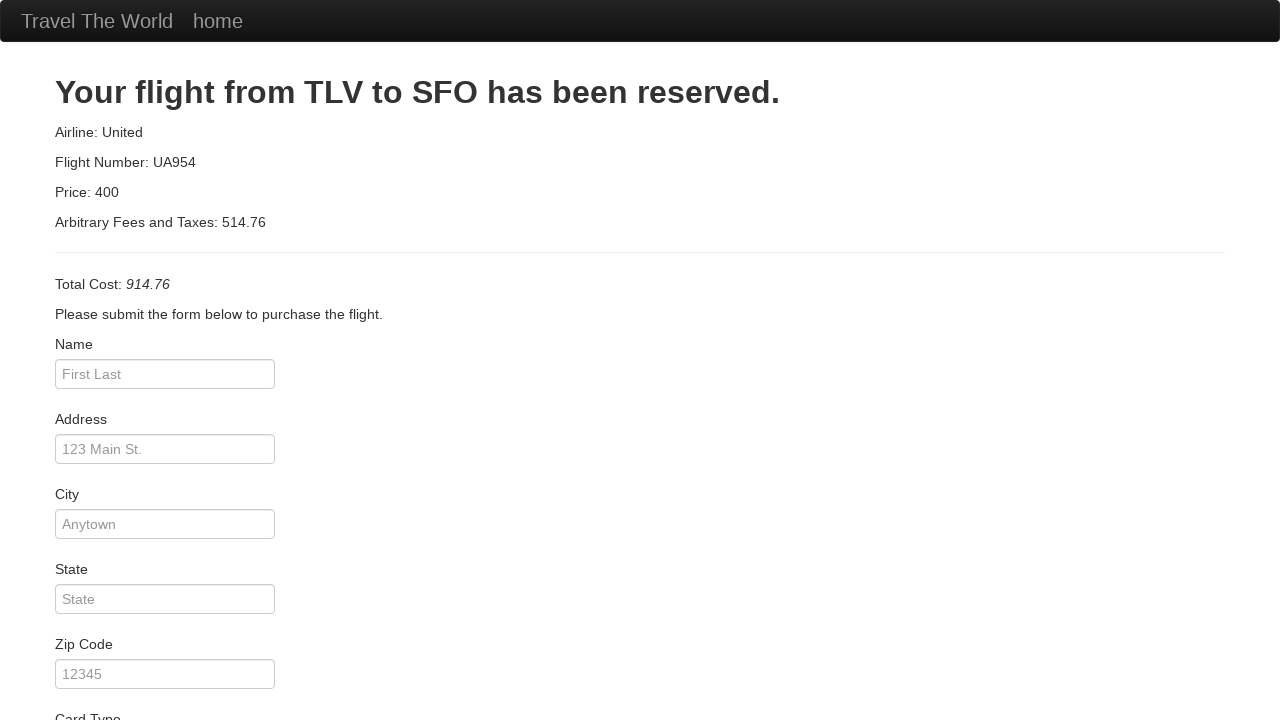

Clicked passenger name field at (165, 374) on #inputName
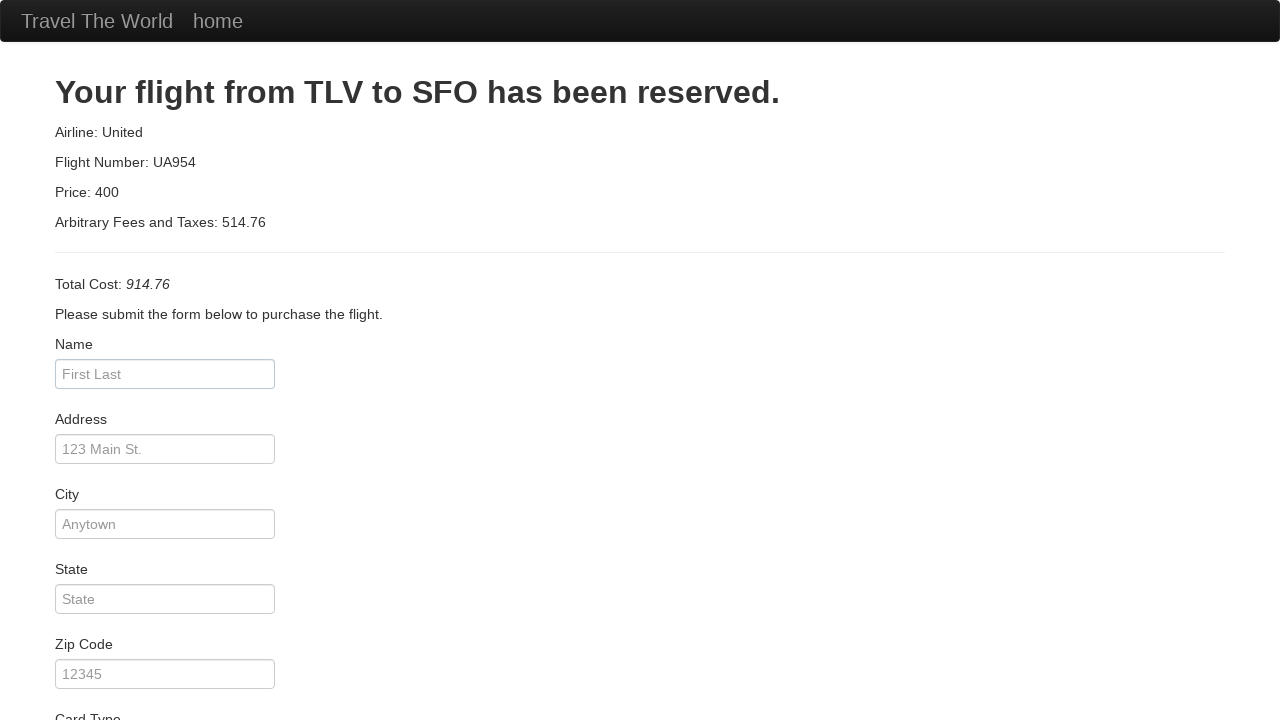

Filled passenger name with 'João' on #inputName
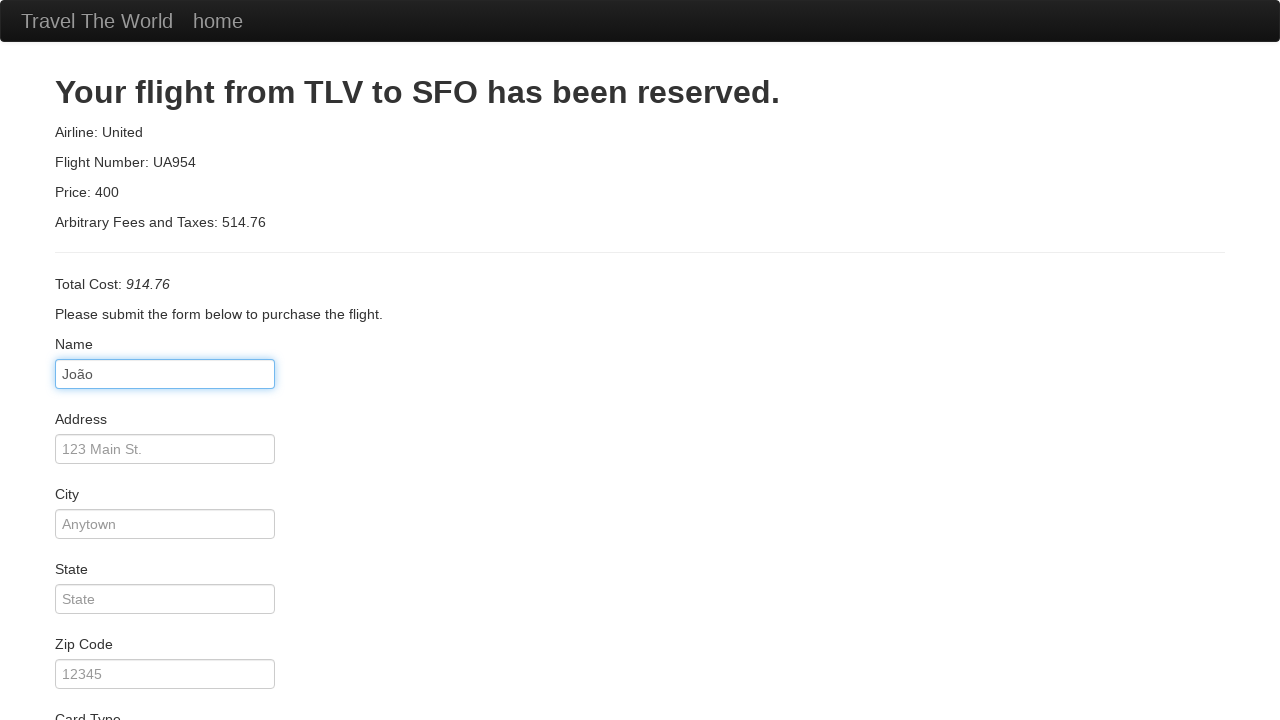

Filled address field with 'Farias' on #address
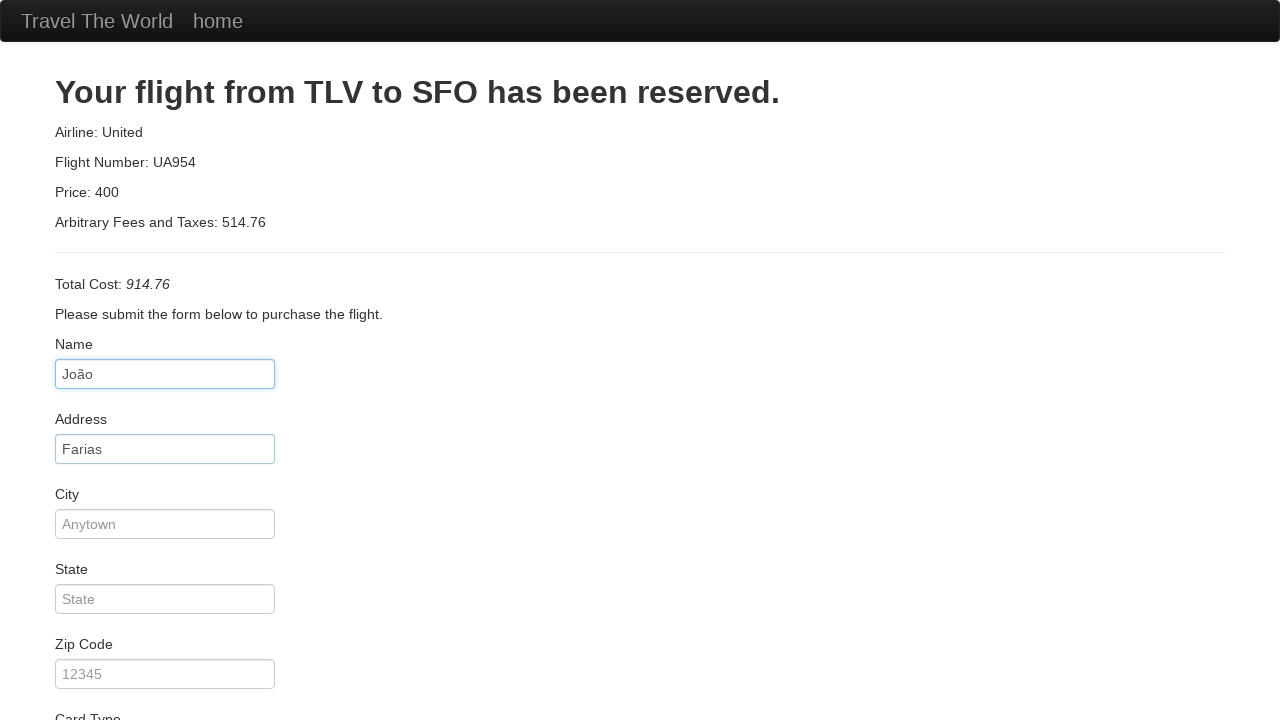

Filled city field with 'Aveiro' on #city
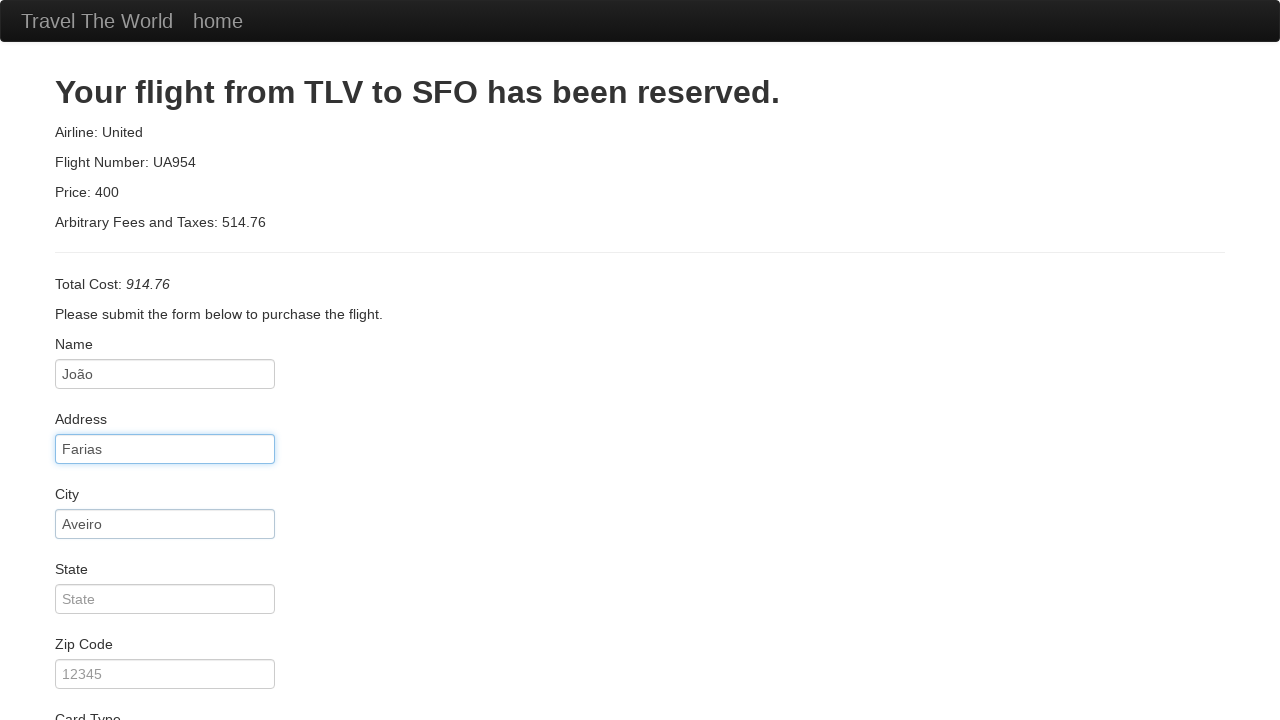

Filled state field with 'Aveiro' on #state
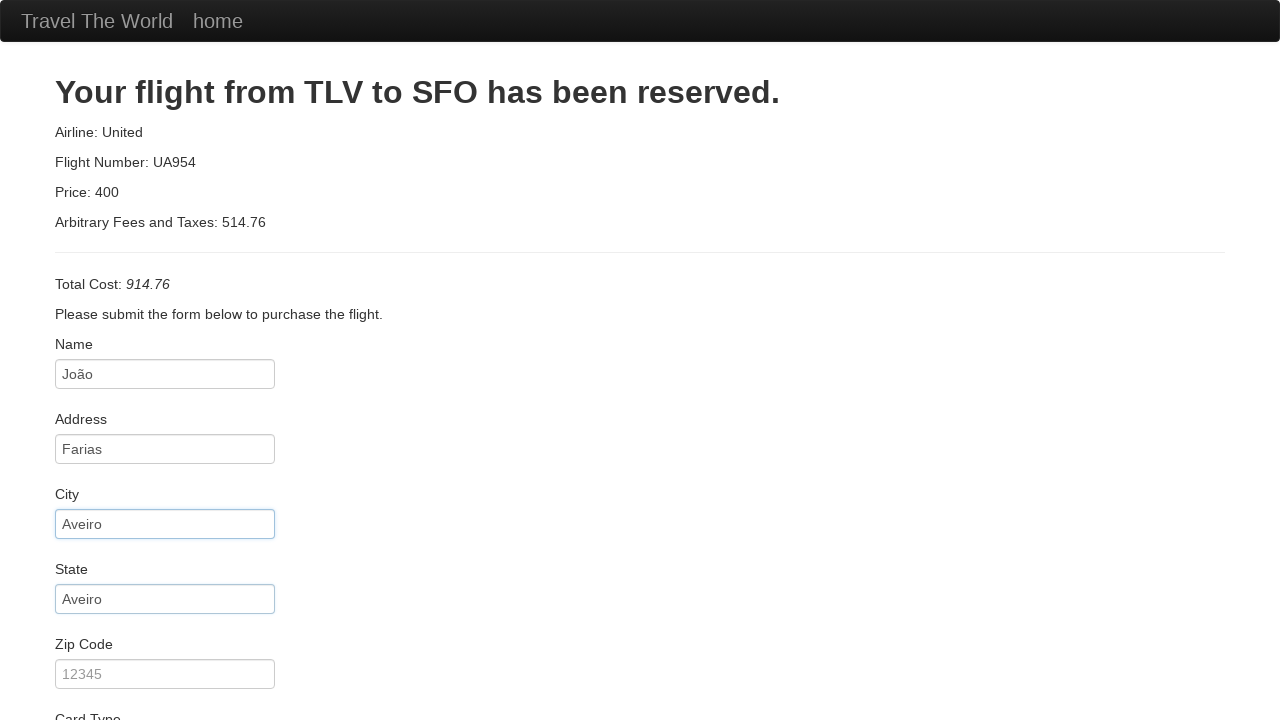

Filled zip code field with '3800' on #zipCode
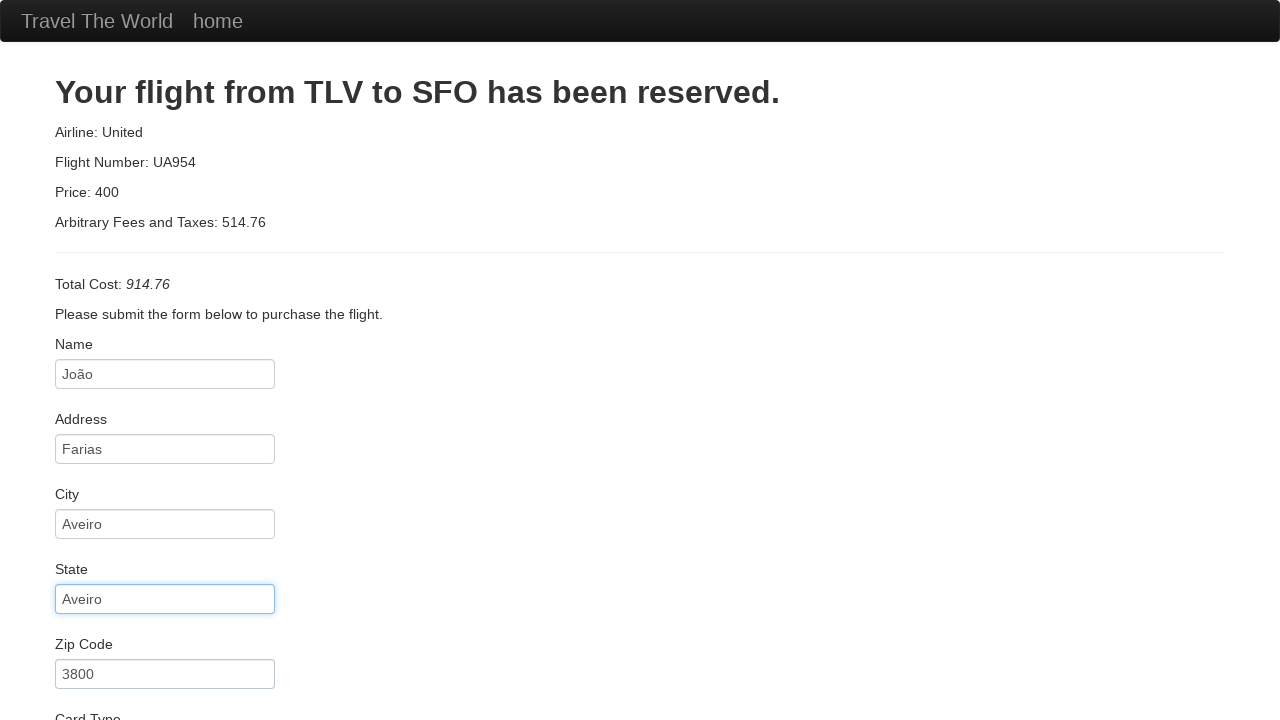

Filled credit card number with '123456789' on #creditCardNumber
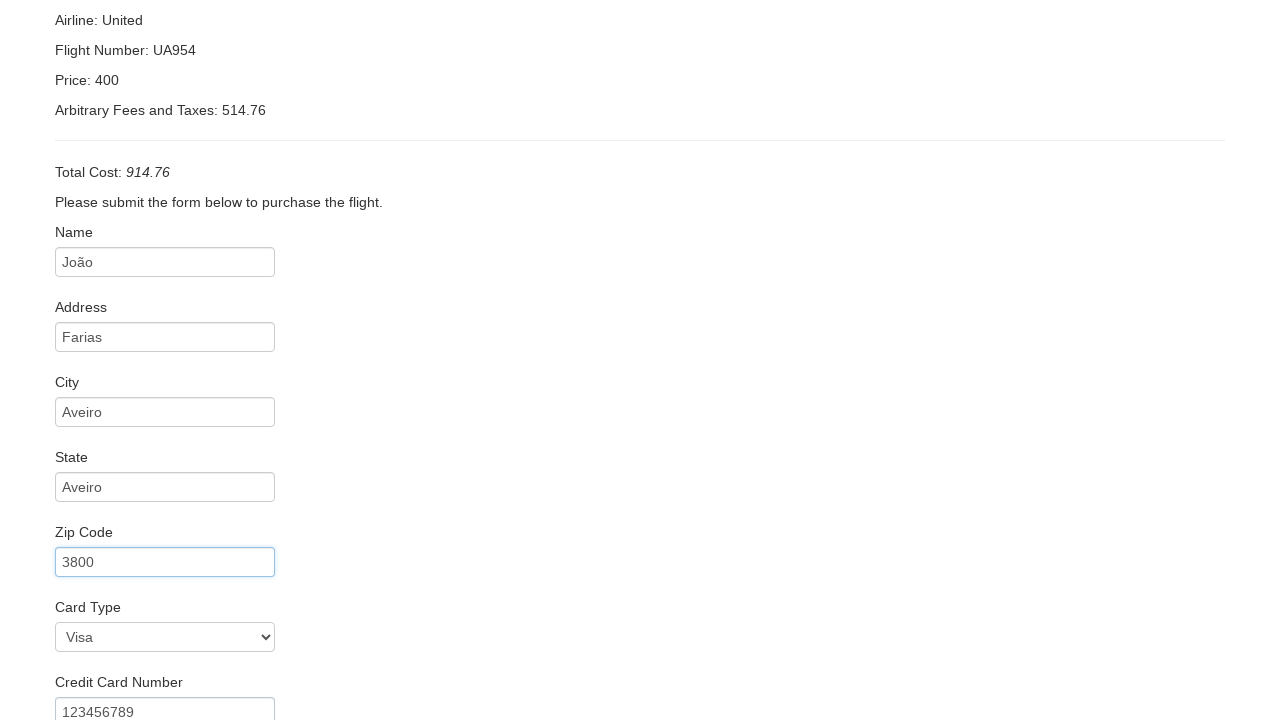

Filled credit card month with '10' on #creditCardMonth
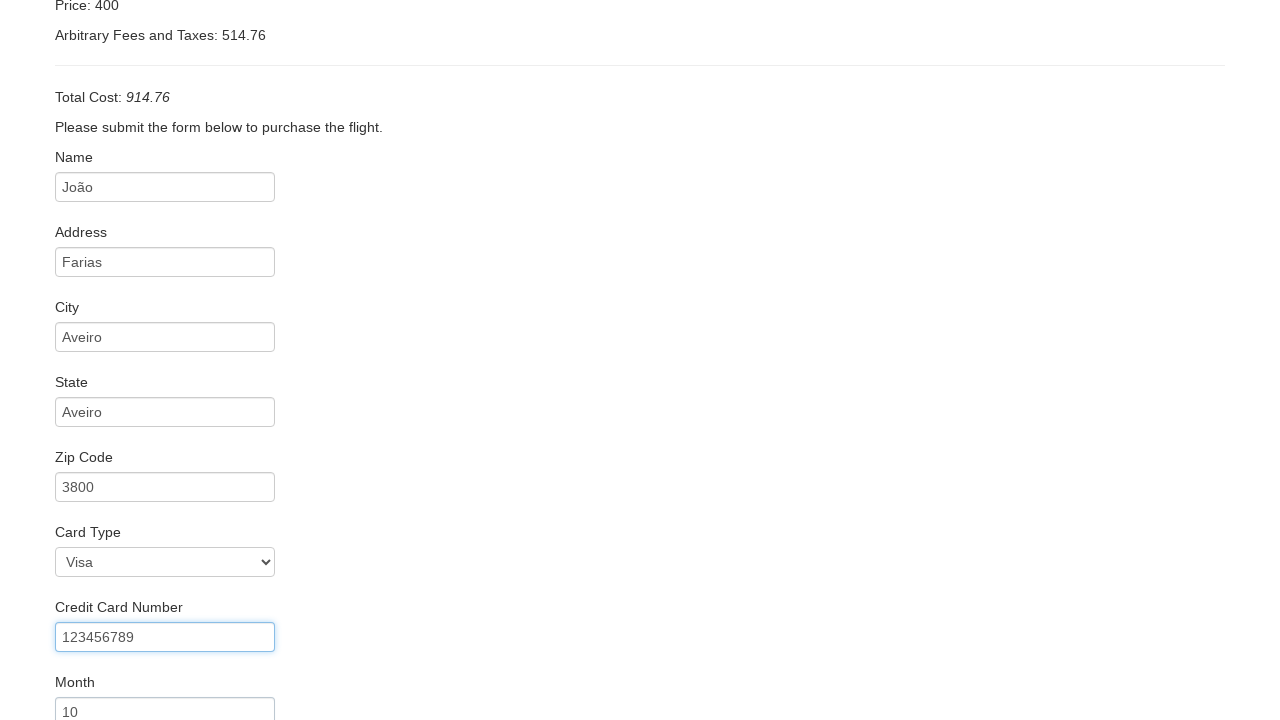

Filled credit card year with '2031' on #creditCardYear
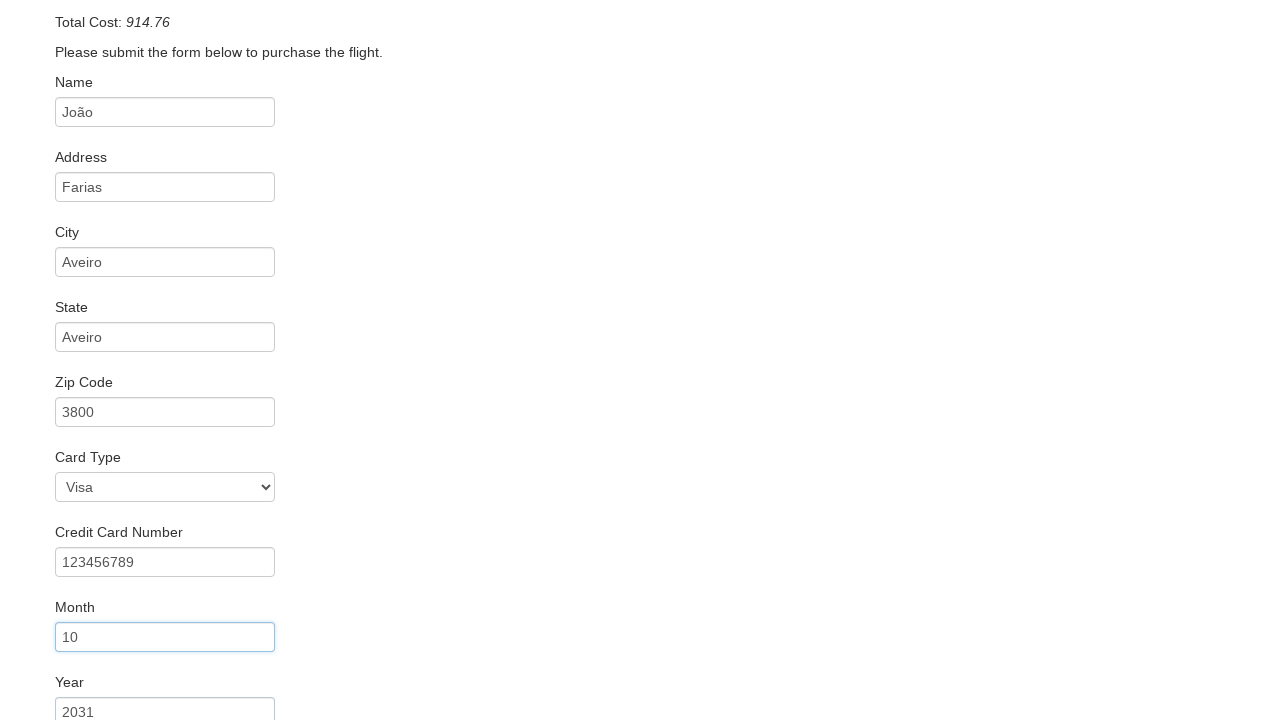

Filled name on card with 'João Farias' on #nameOnCard
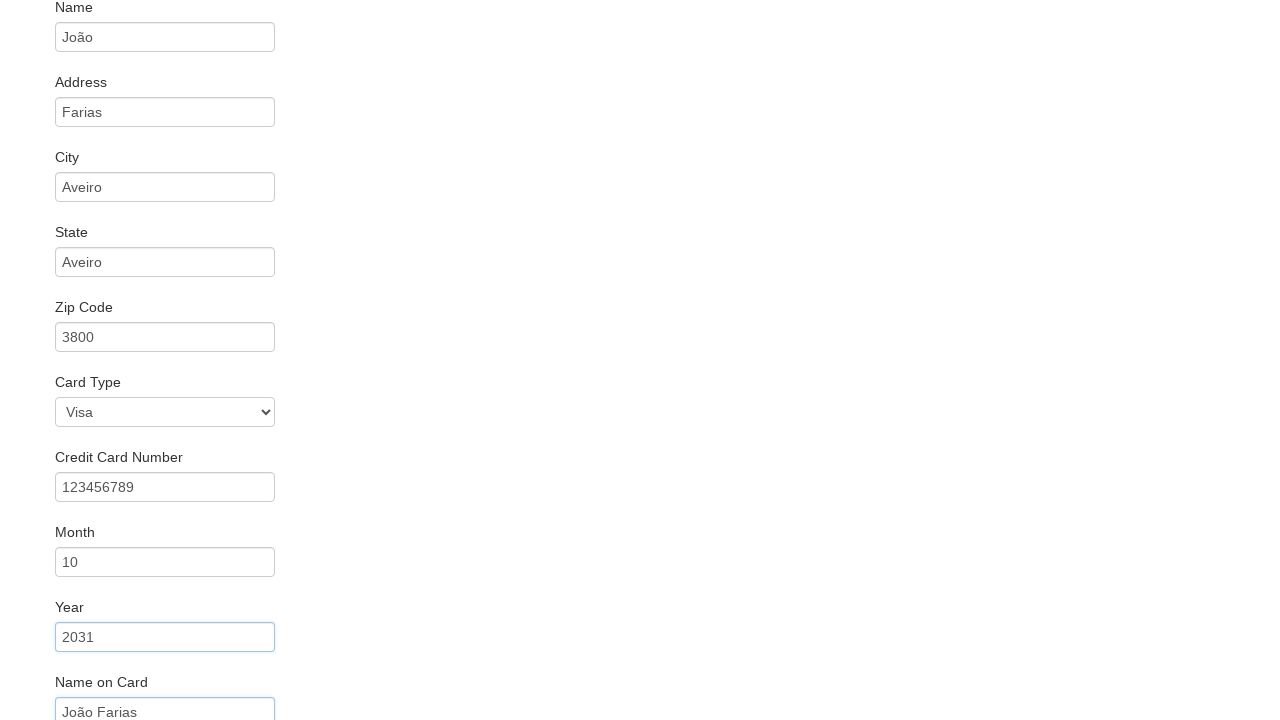

Checked 'Remember Me' checkbox at (62, 656) on #rememberMe
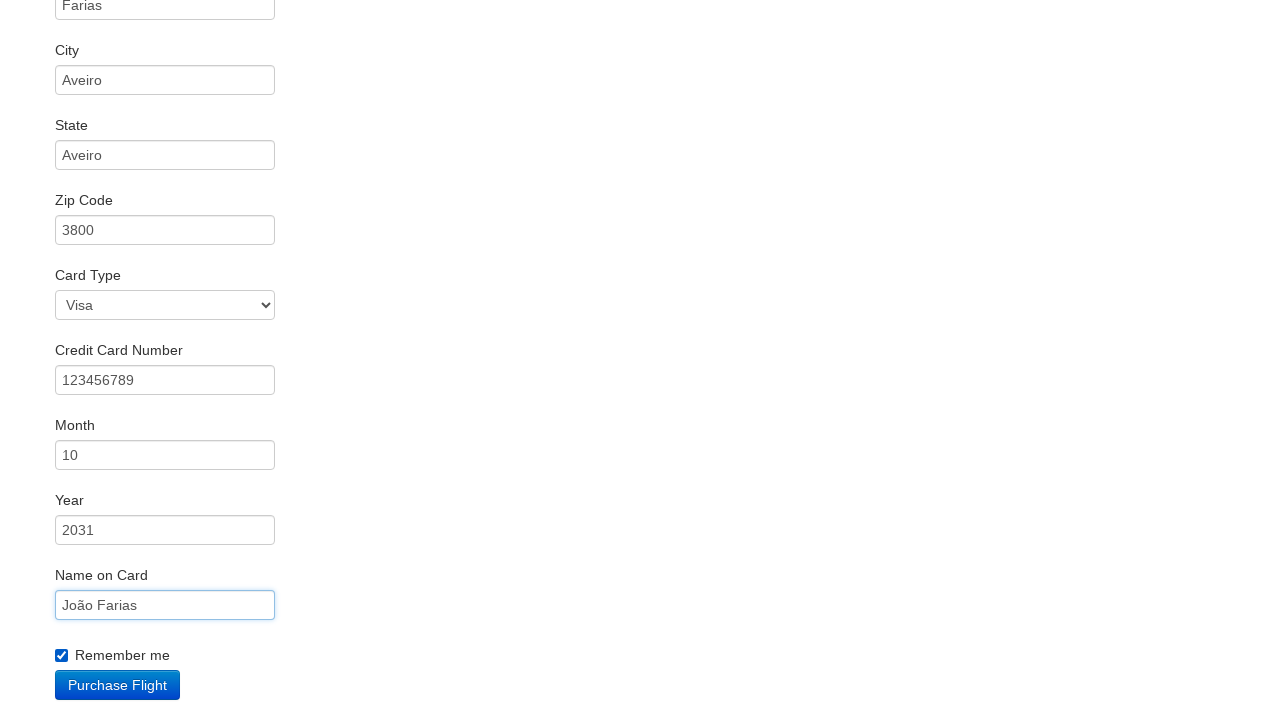

Clicked Purchase Flight button to confirm booking at (118, 685) on .btn-primary
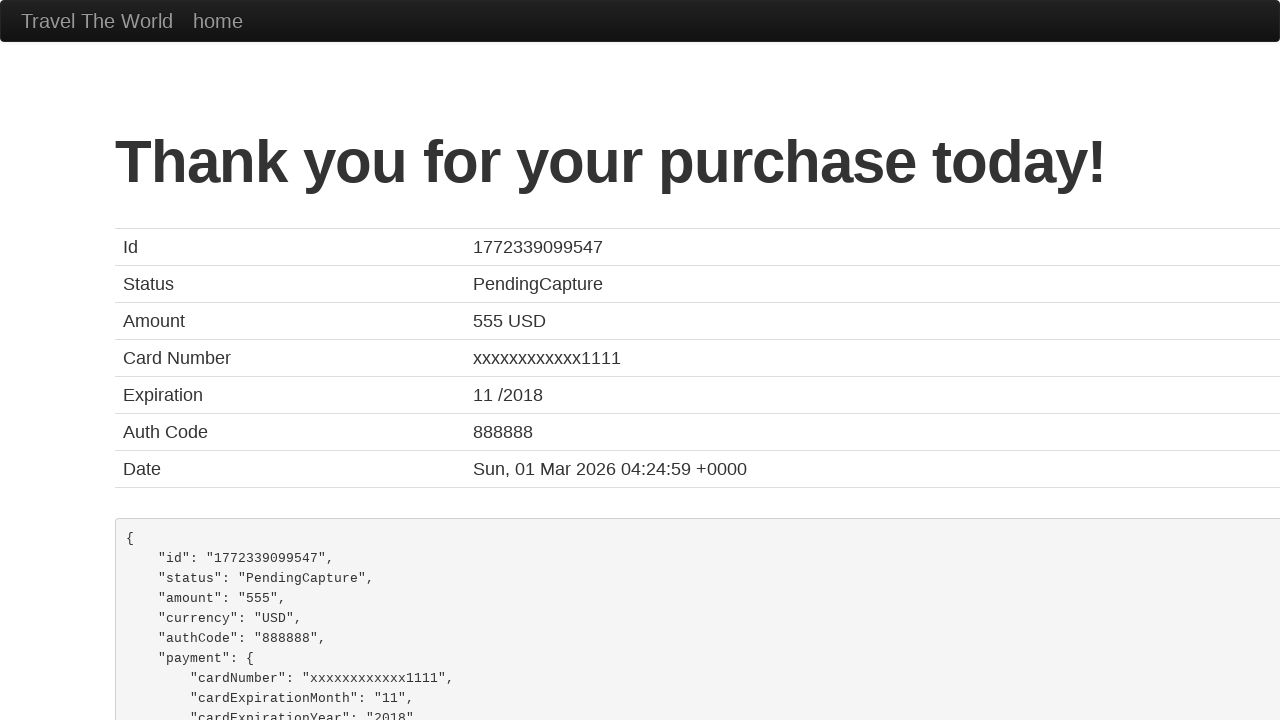

Waited for confirmation page to load
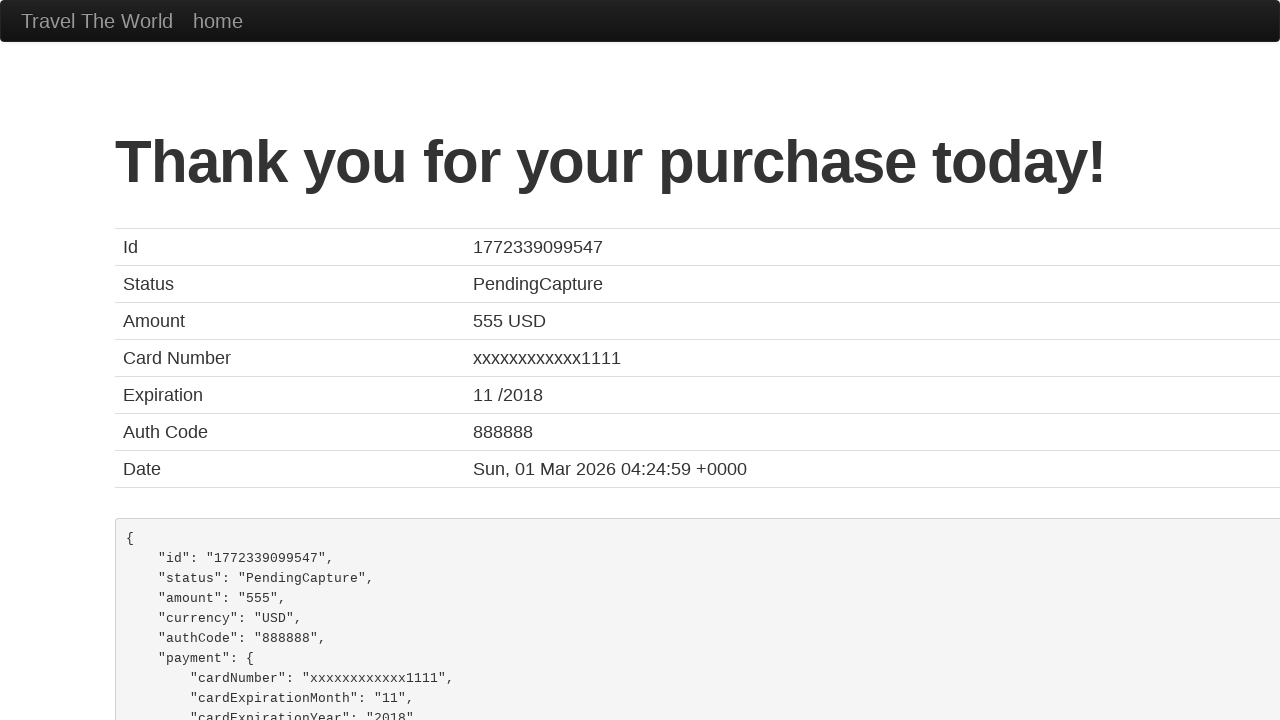

Verified 'BlazeDemo Confirmation' in page title
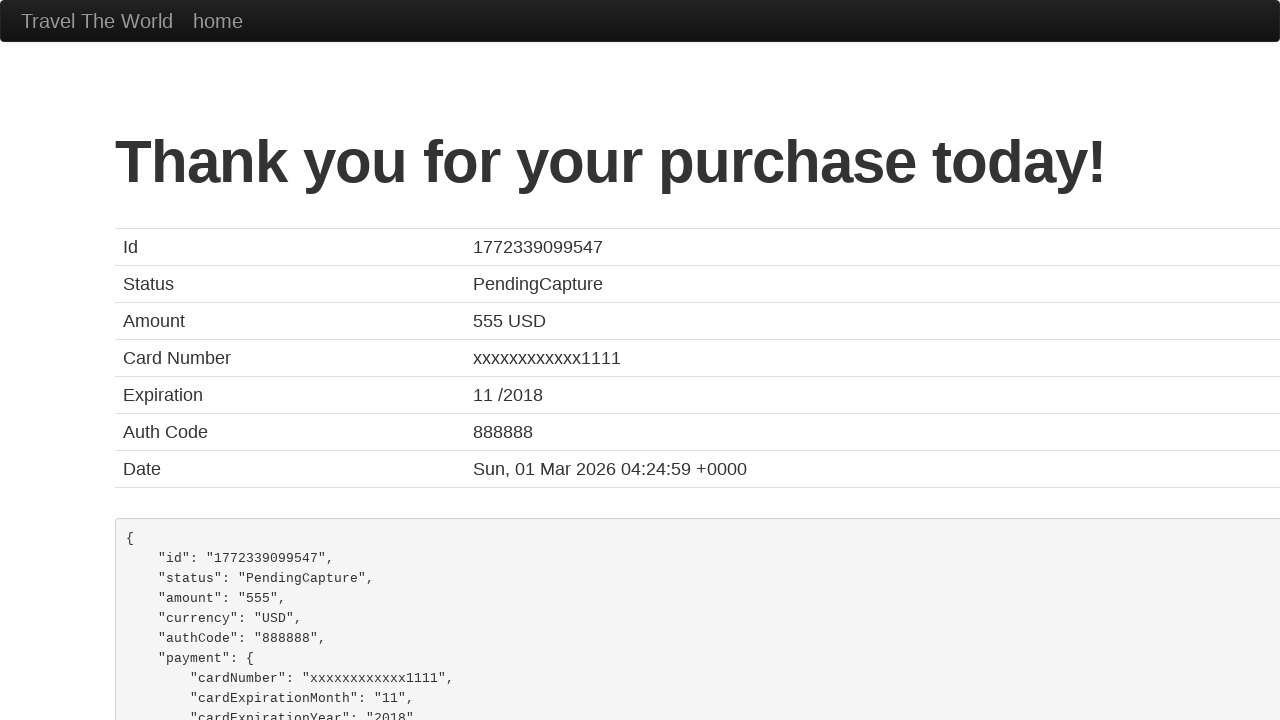

Clicked hero unit element at (640, 360) on .hero-unit
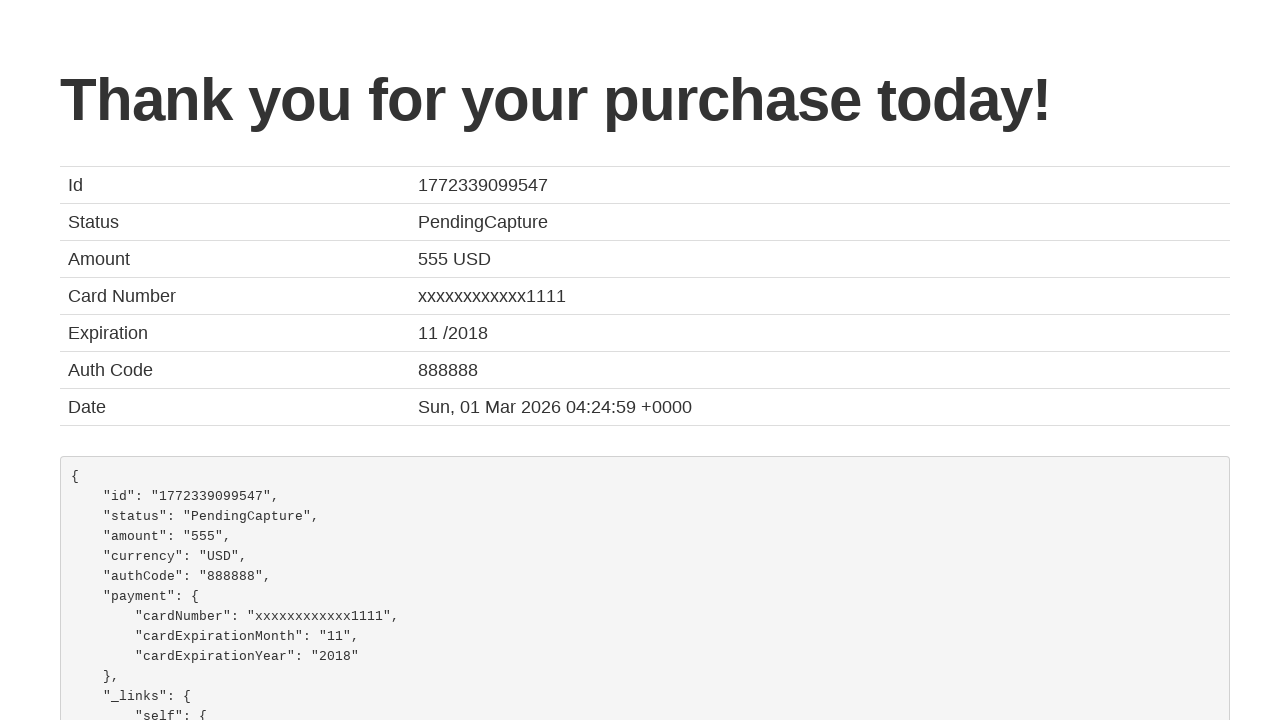

Clicked h1 heading element at (645, 100) on h1
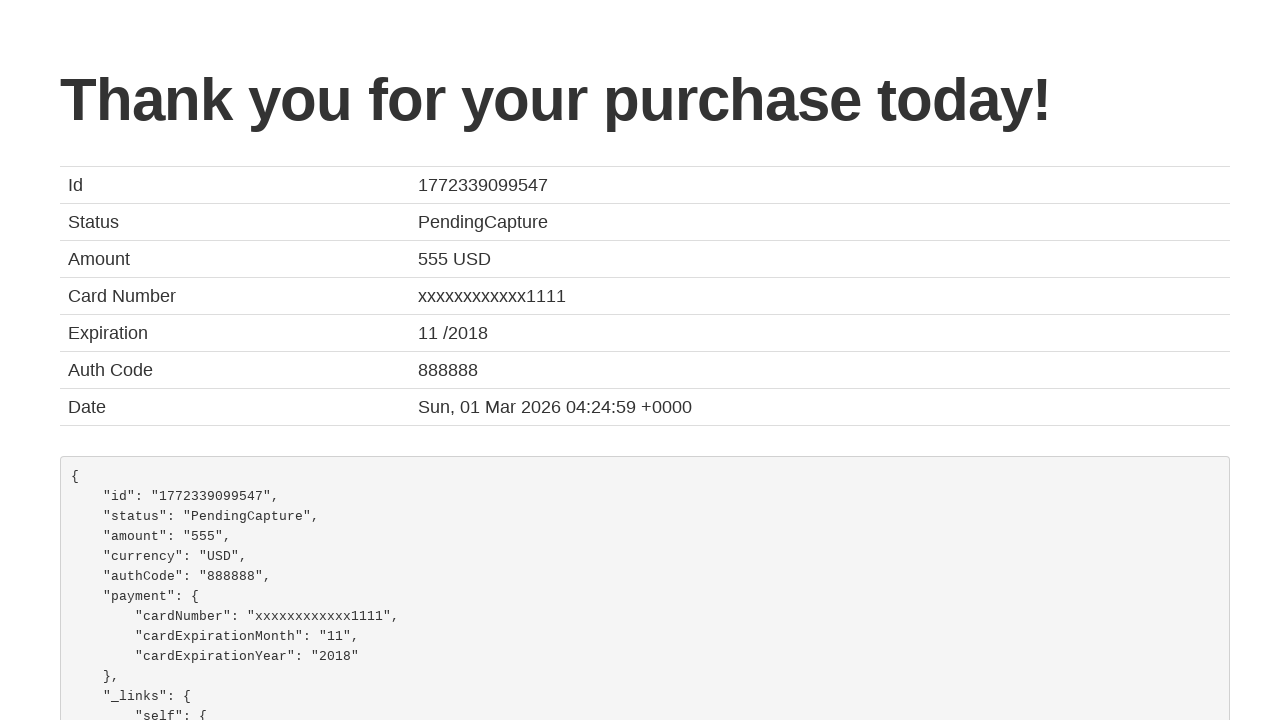

Clicked h1 heading element again at (645, 100) on h1
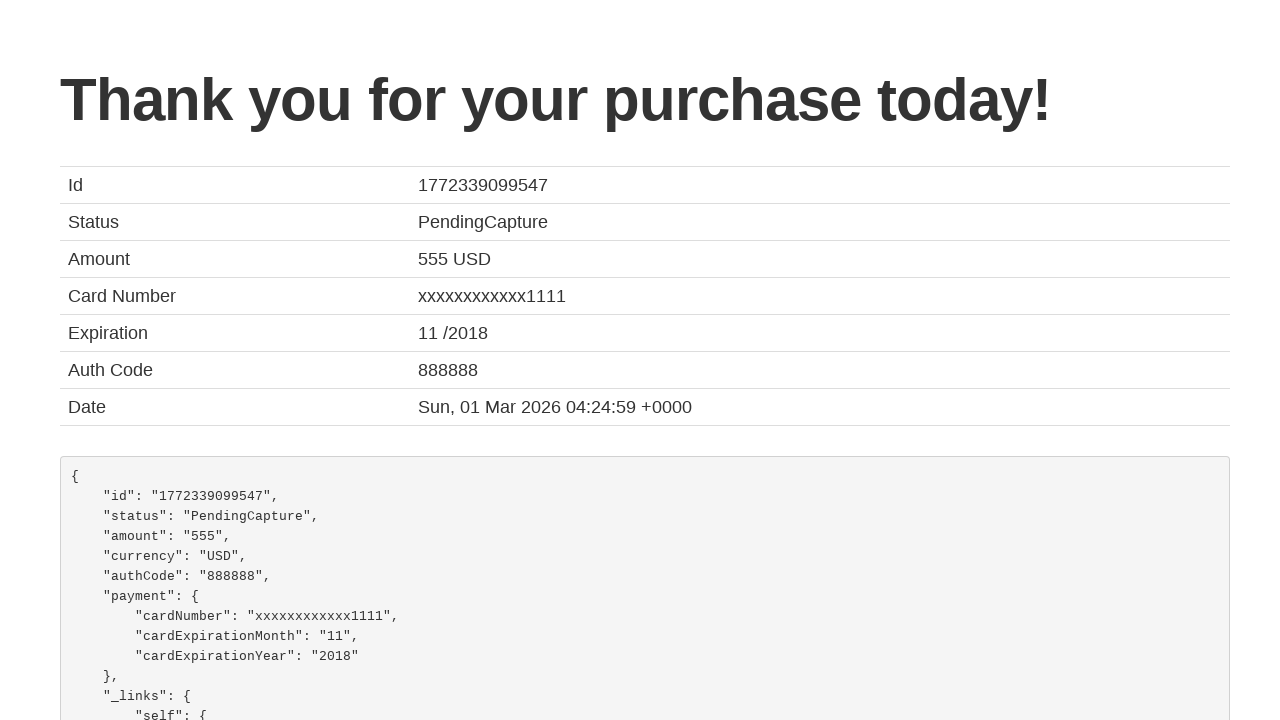

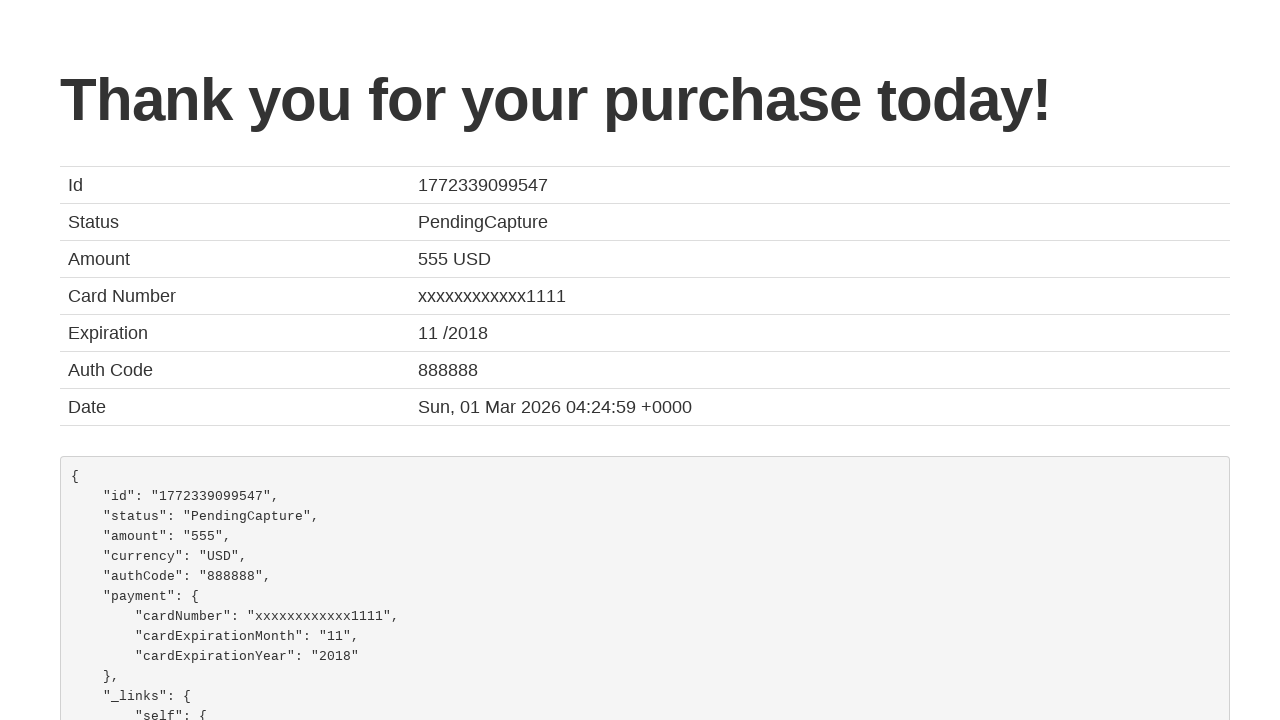